Tests basic browser navigation functionality including navigating to multiple sites, going back, and refreshing the page

Starting URL: https://www.shoebacca.com/

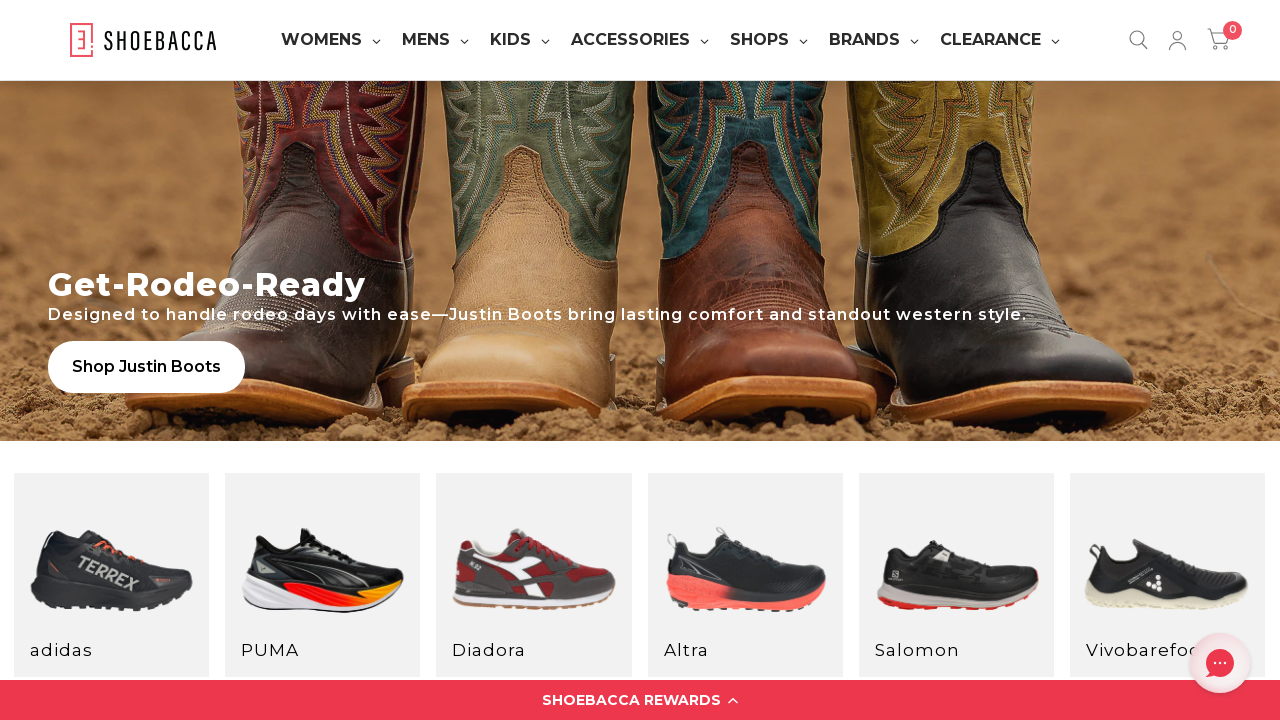

Navigated to https://rahulshettyacademy.com/AutomationPractice
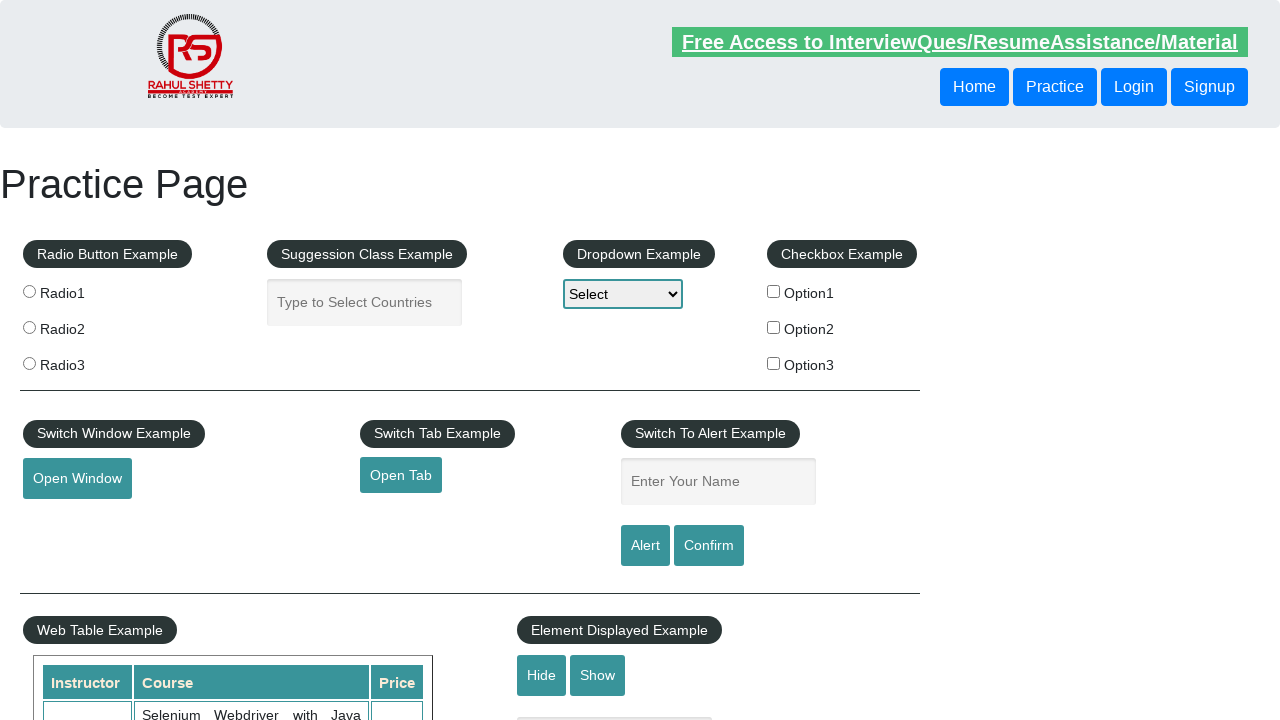

Navigated back to previous page (shoebacca.com)
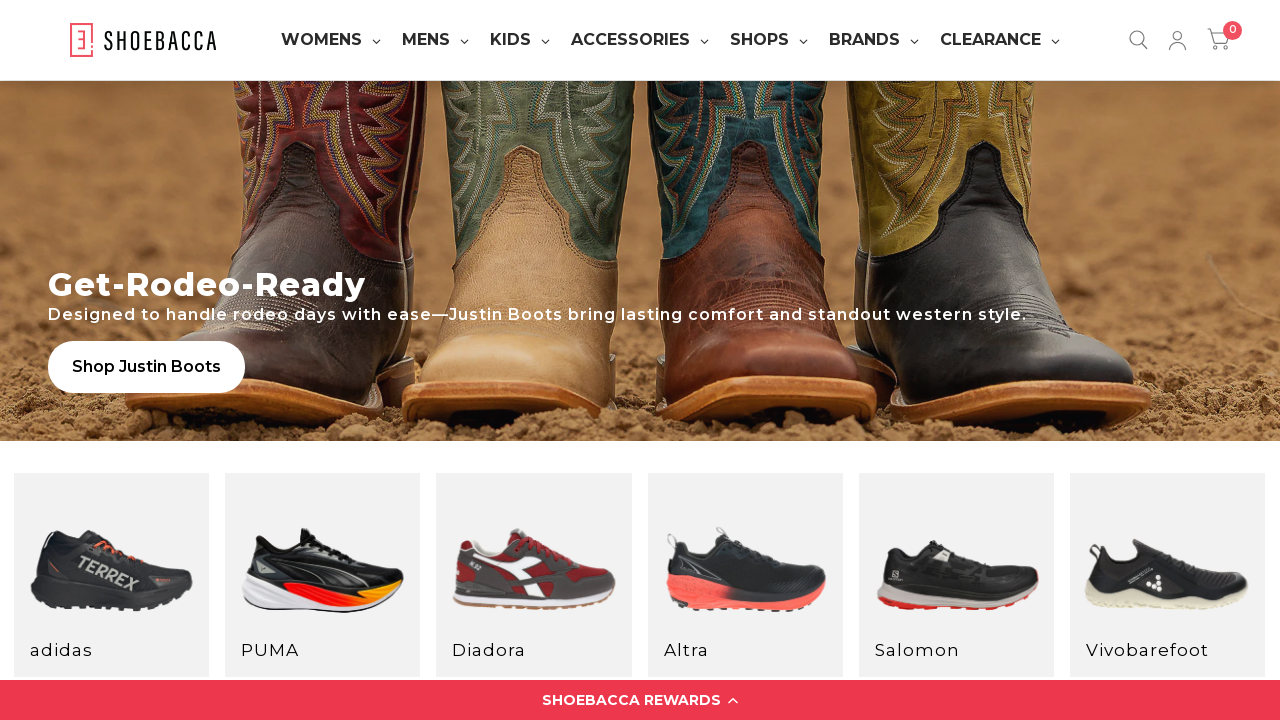

Refreshed the current page
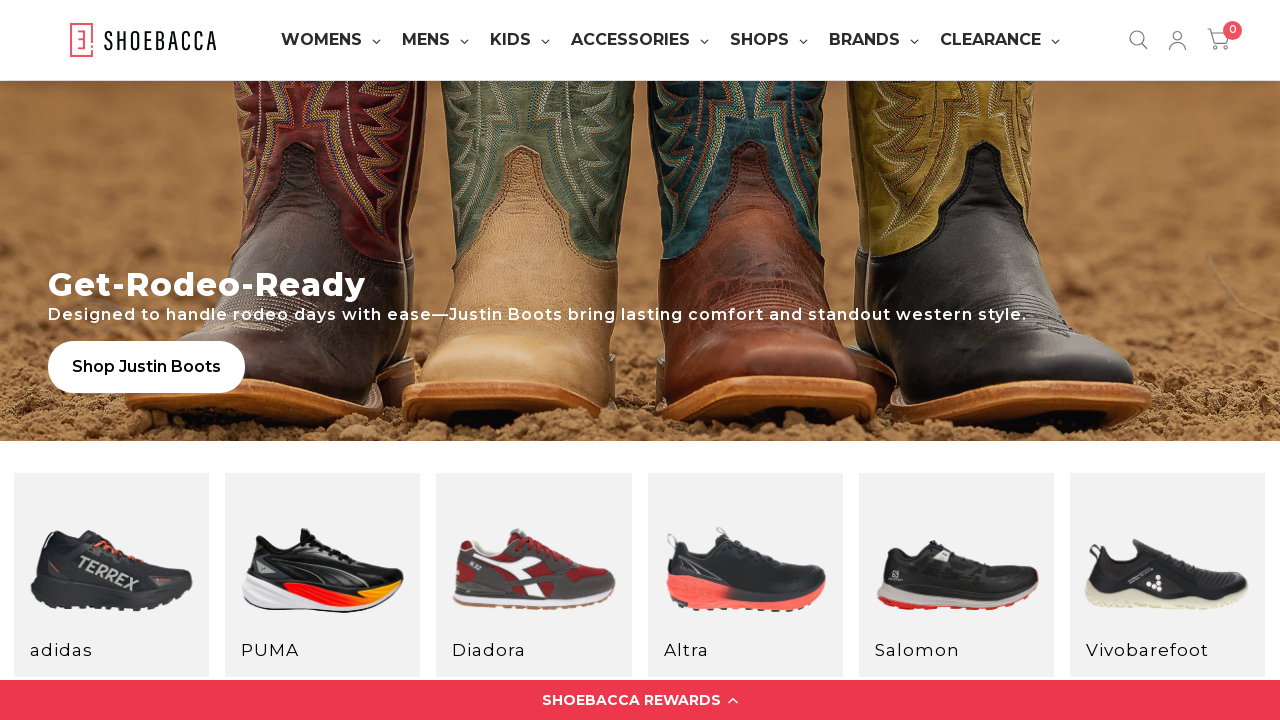

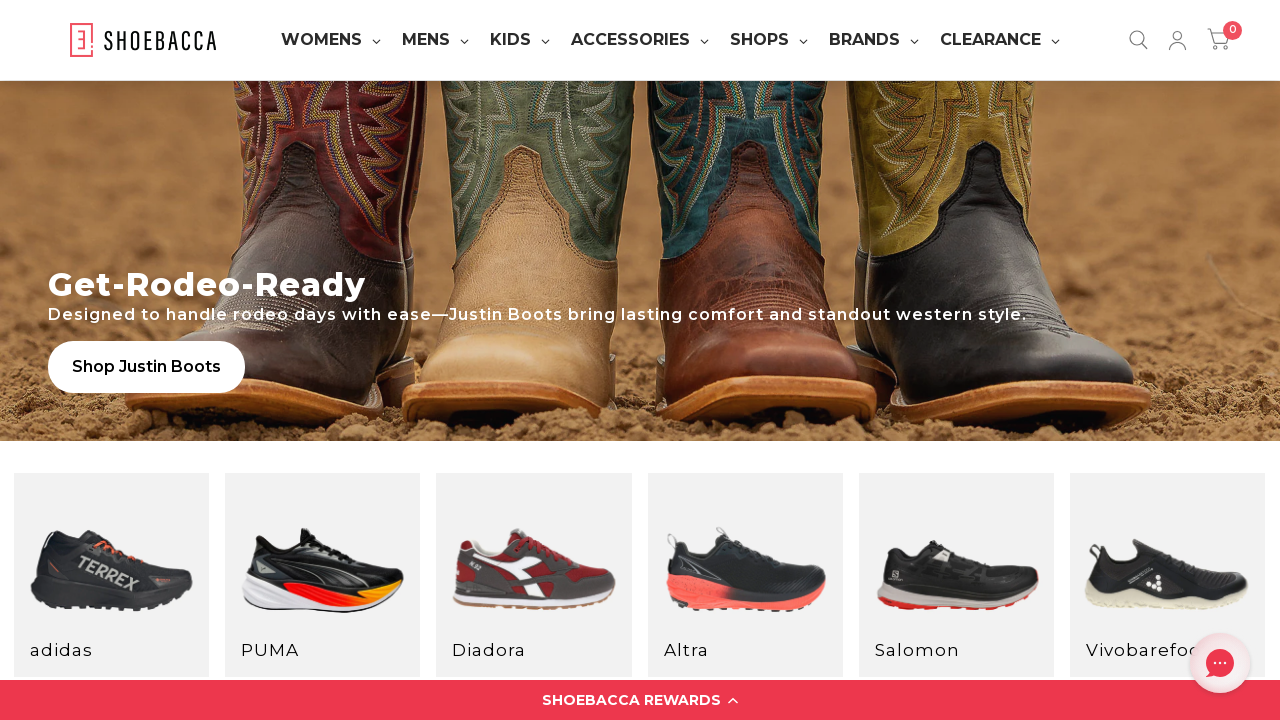